Tests handling JavaScript prompt popup by switching to an iframe, clicking a button to trigger a prompt, entering text into the prompt, and accepting it.

Starting URL: https://www.w3schools.com/js/tryit.asp?filename=tryjs_prompt

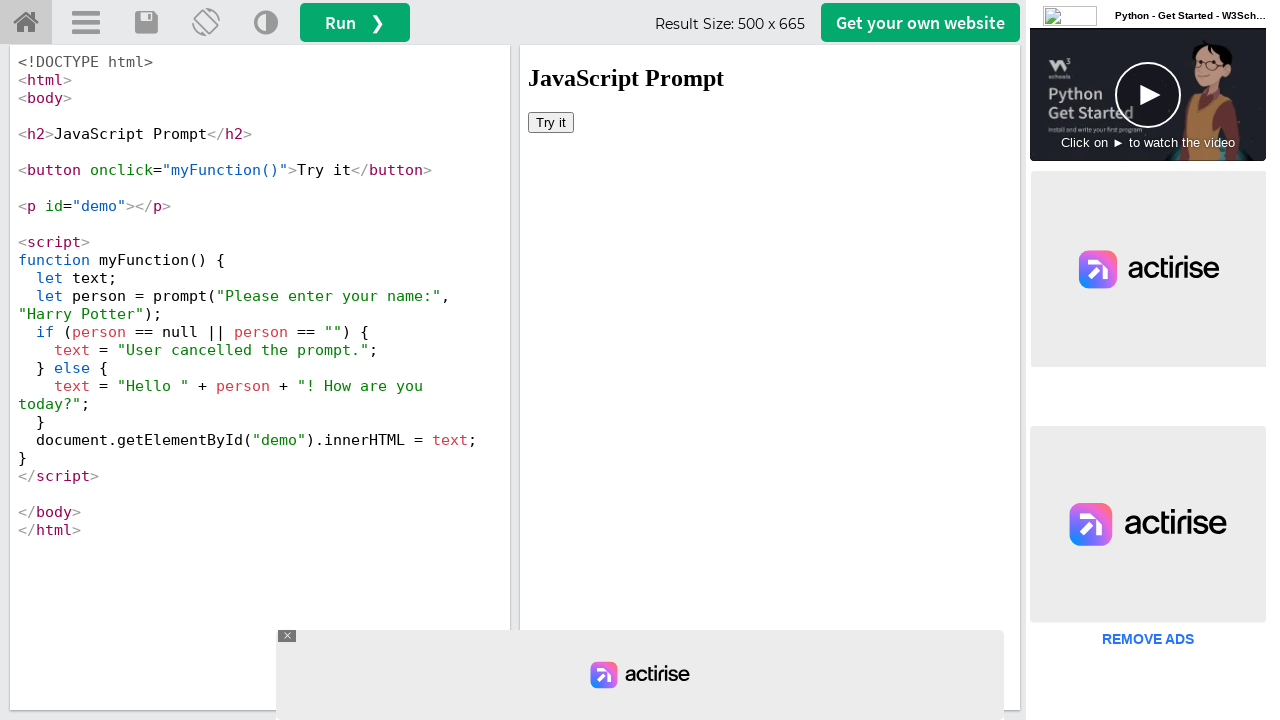

Clicked 'Try it' button in iframe to trigger prompt at (551, 122) on #iframeResult >> internal:control=enter-frame >> xpath=//button[text()='Try it']
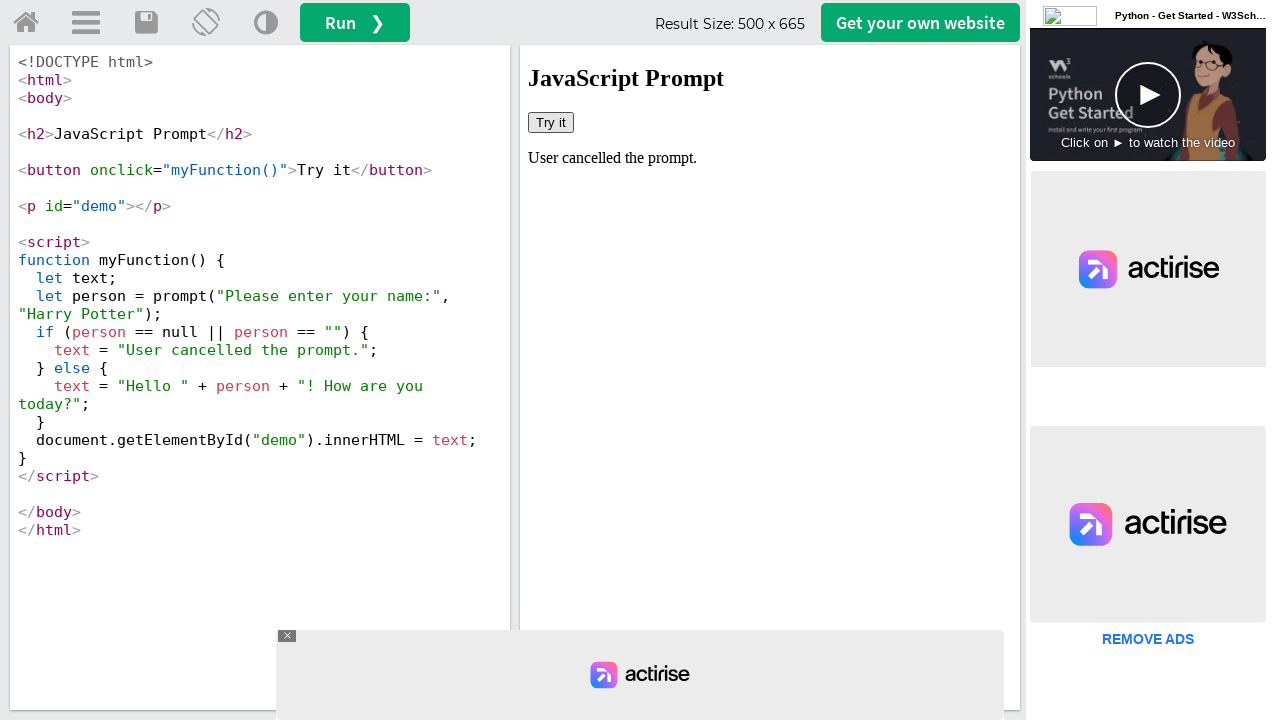

Set up dialog handler to accept prompt with text 'Tester'
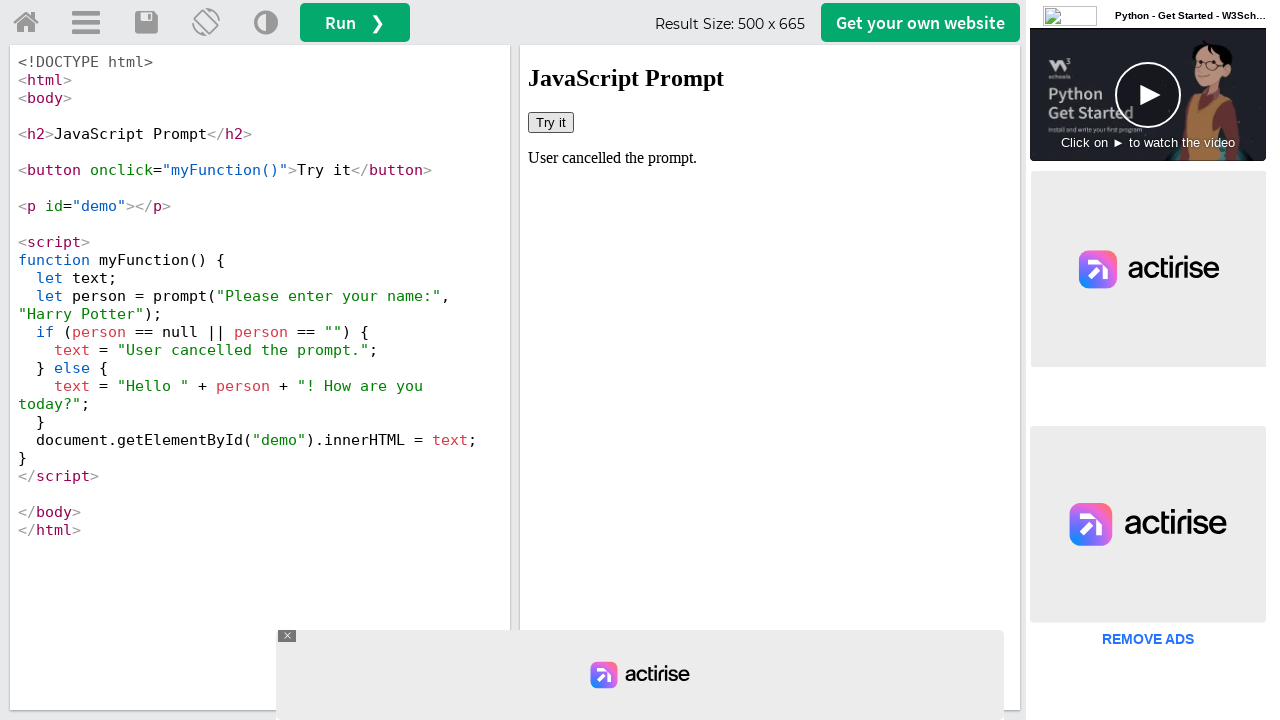

Clicked 'Try it' button again to trigger the JavaScript prompt dialog at (551, 122) on #iframeResult >> internal:control=enter-frame >> xpath=//button[text()='Try it']
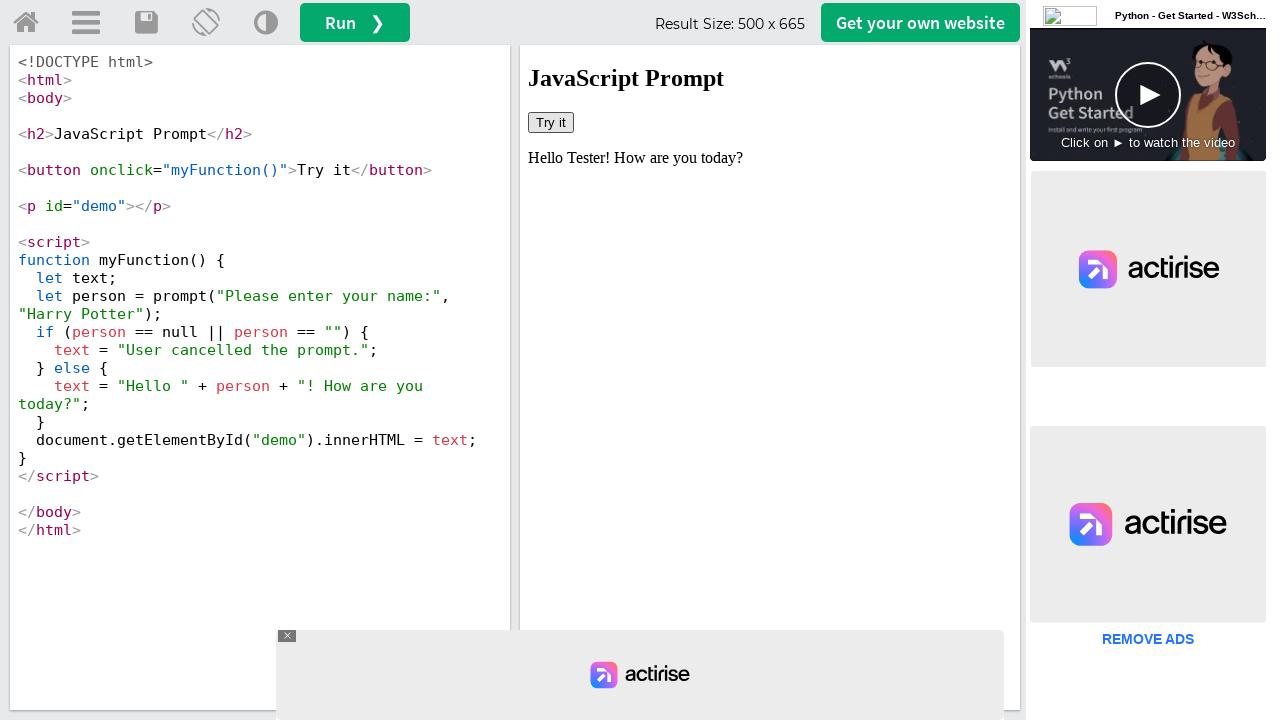

Waited for dialog interaction to complete
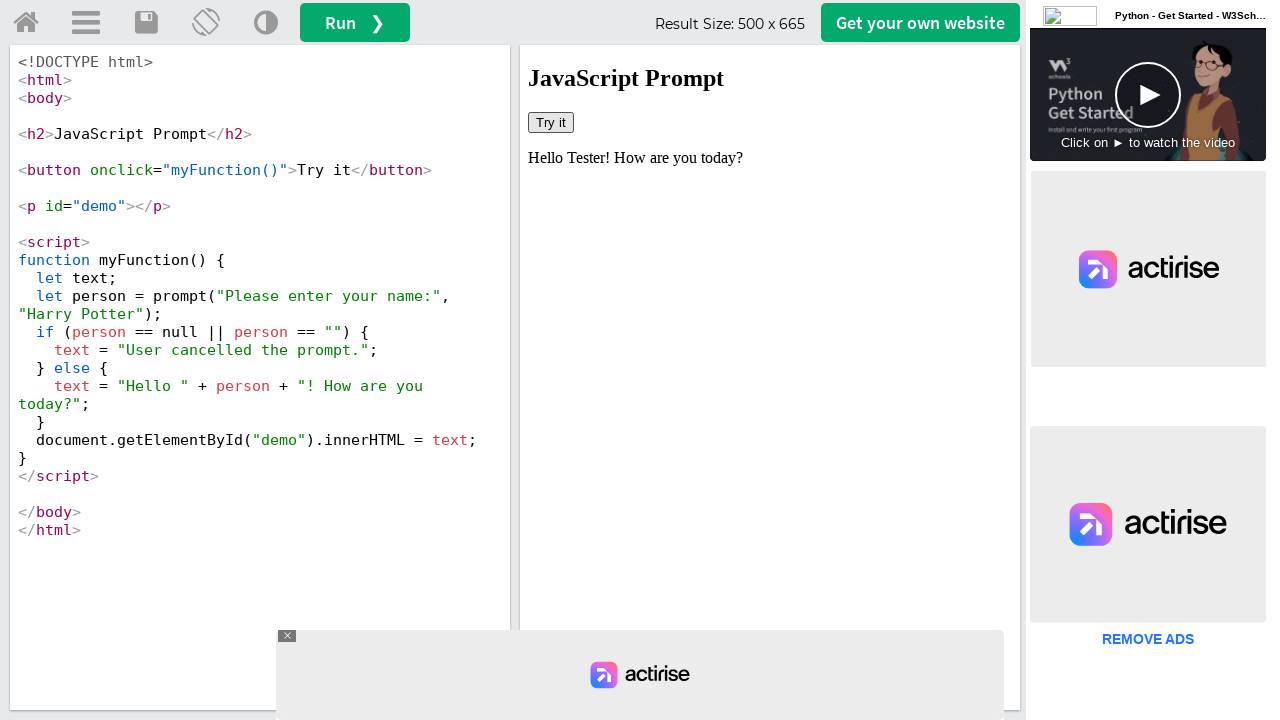

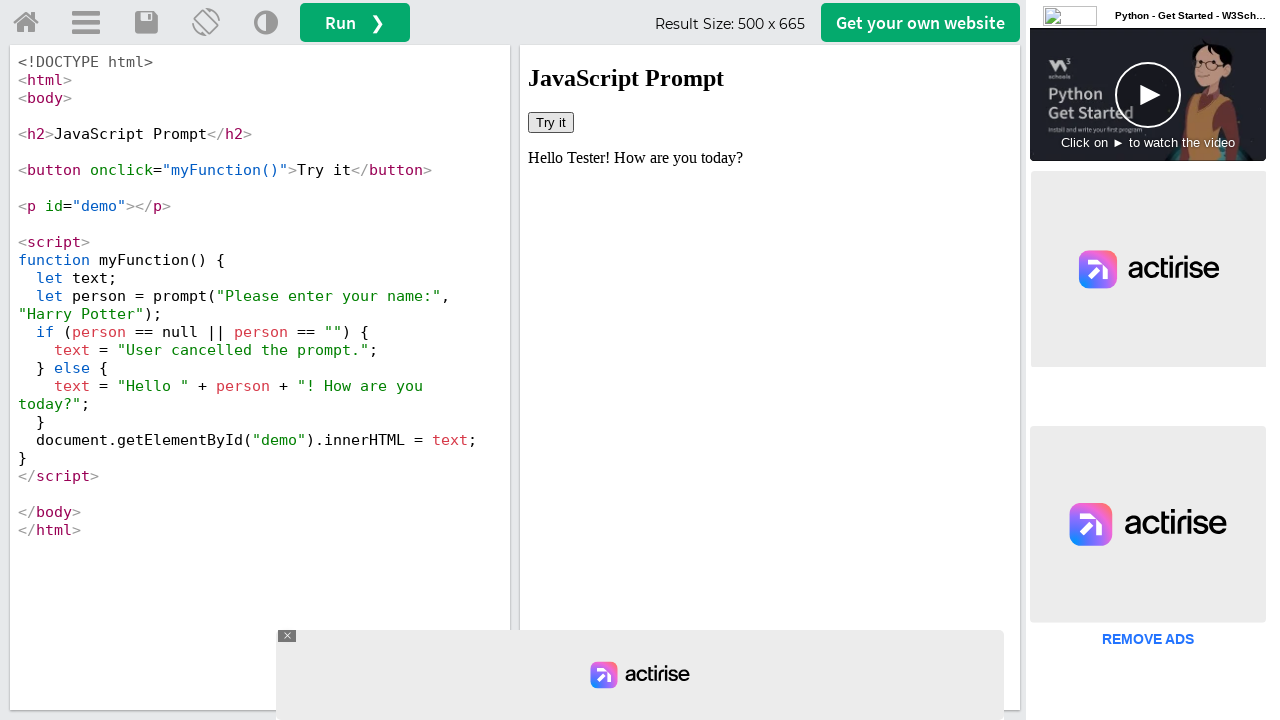